Tests percent calculator with two negative numbers (-10 and -10) and verifies the result

Starting URL: http://www.calculator.net/

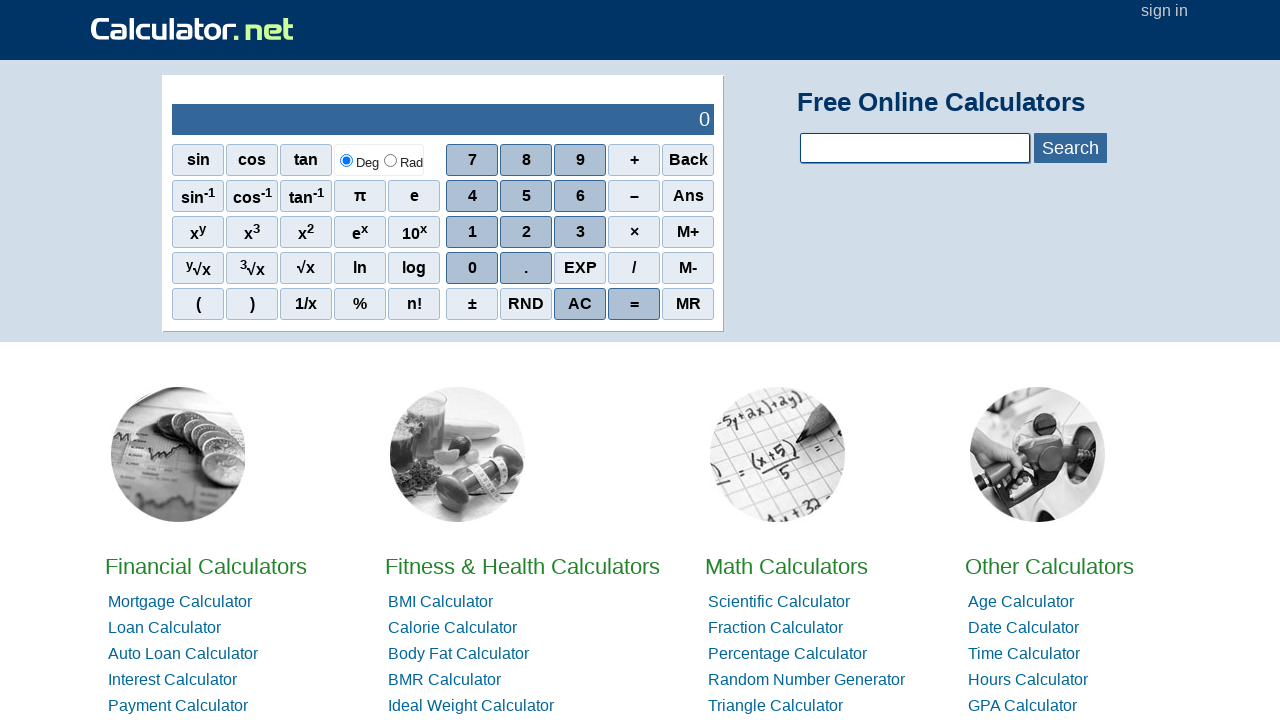

Clicked on Math Calculators at (786, 566) on xpath=//*[@id='homelistwrap']/div[3]/div[2]/a
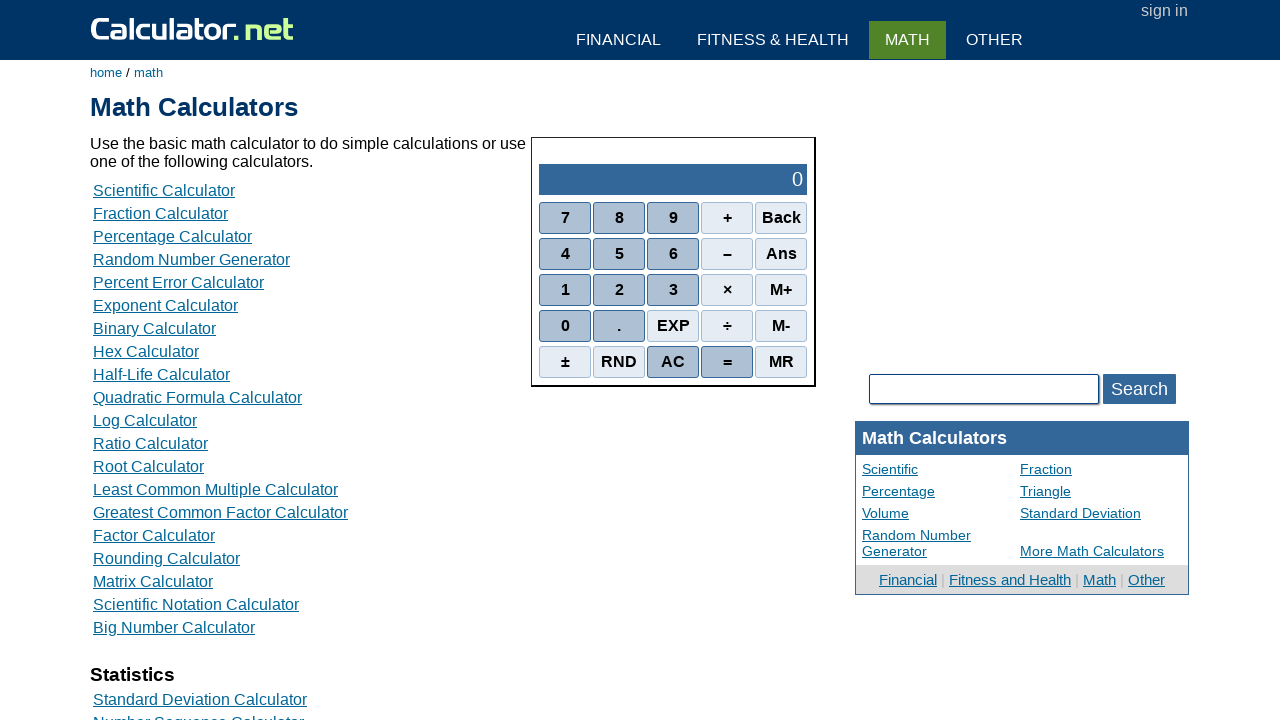

Clicked on Percent Calculators at (172, 236) on xpath=//*[@id='content']/table[2]/tbody/tr/td/div[3]/a
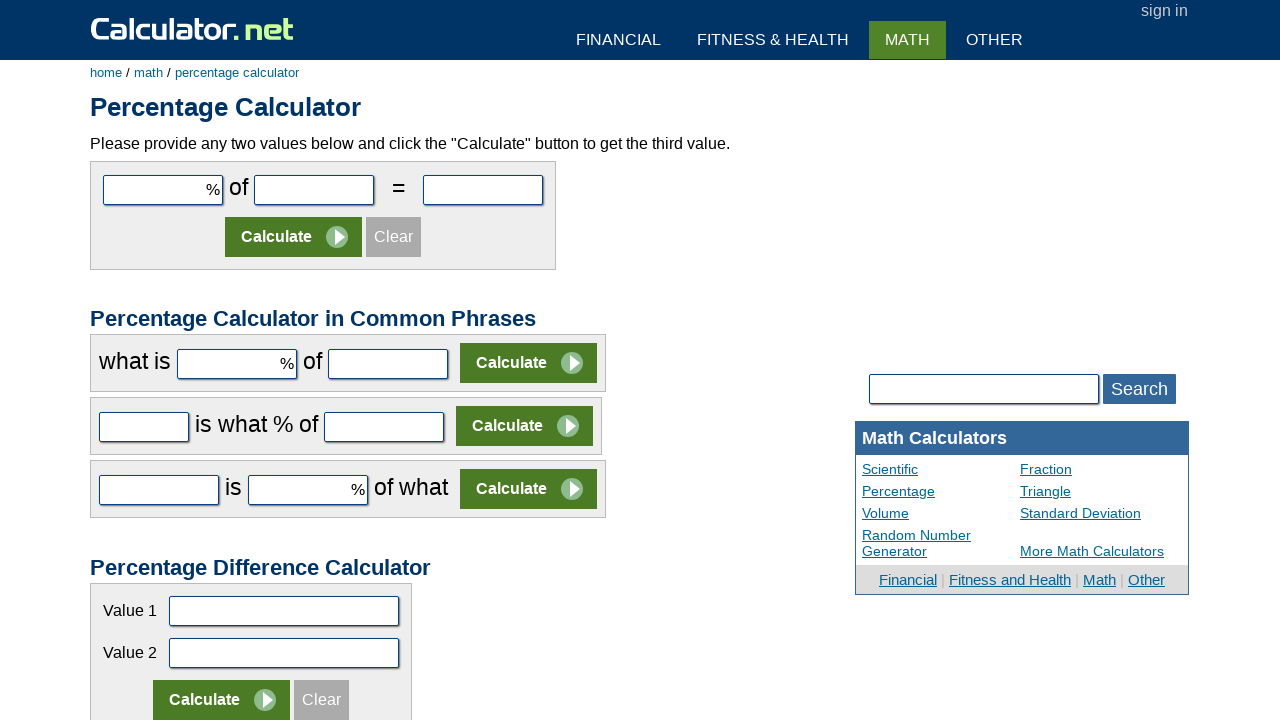

Filled first parameter with -10 on #cpar1
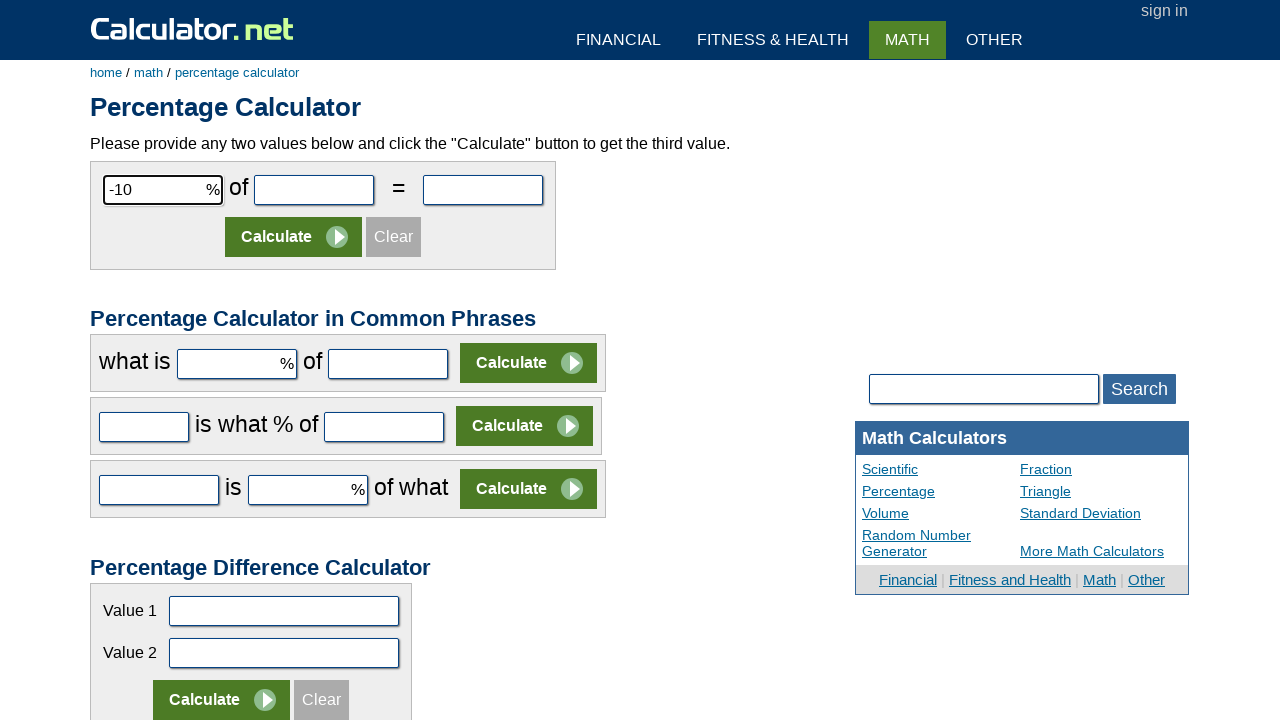

Filled second parameter with -10 on #cpar2
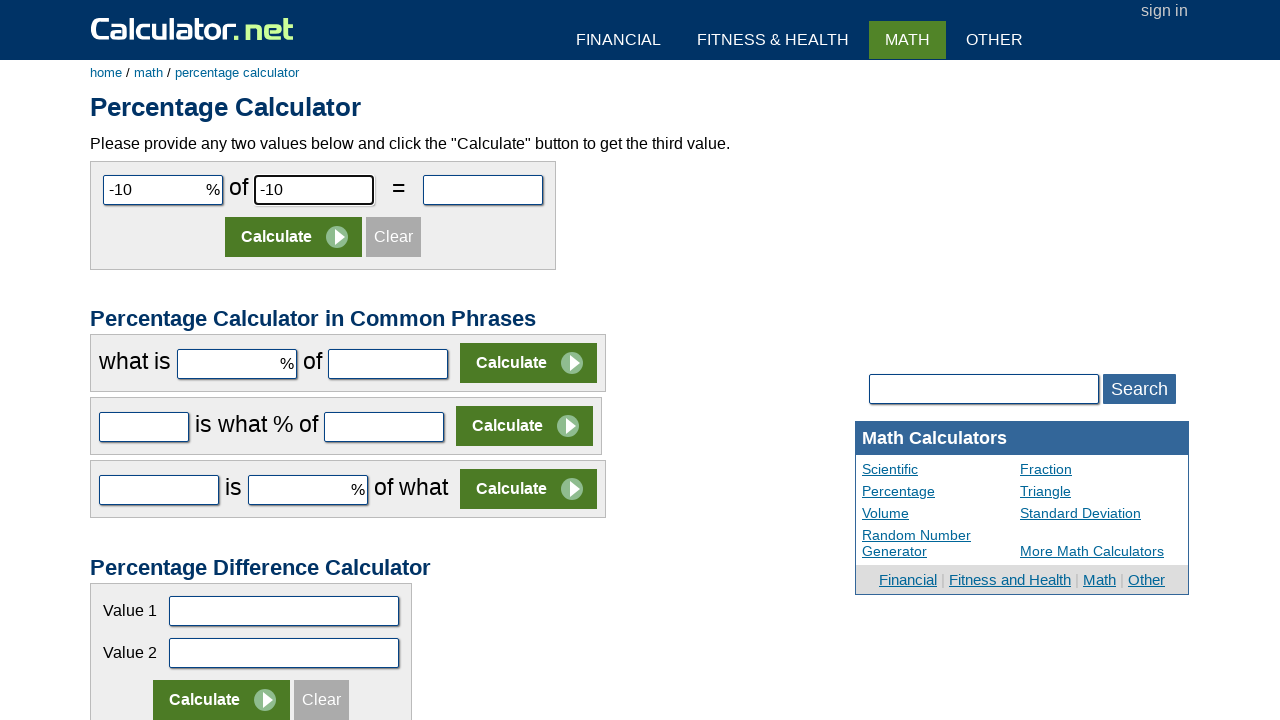

Clicked calculate button at (294, 237) on xpath=//*[@id='content']/form[1]/table/tbody/tr[2]/td/input[2]
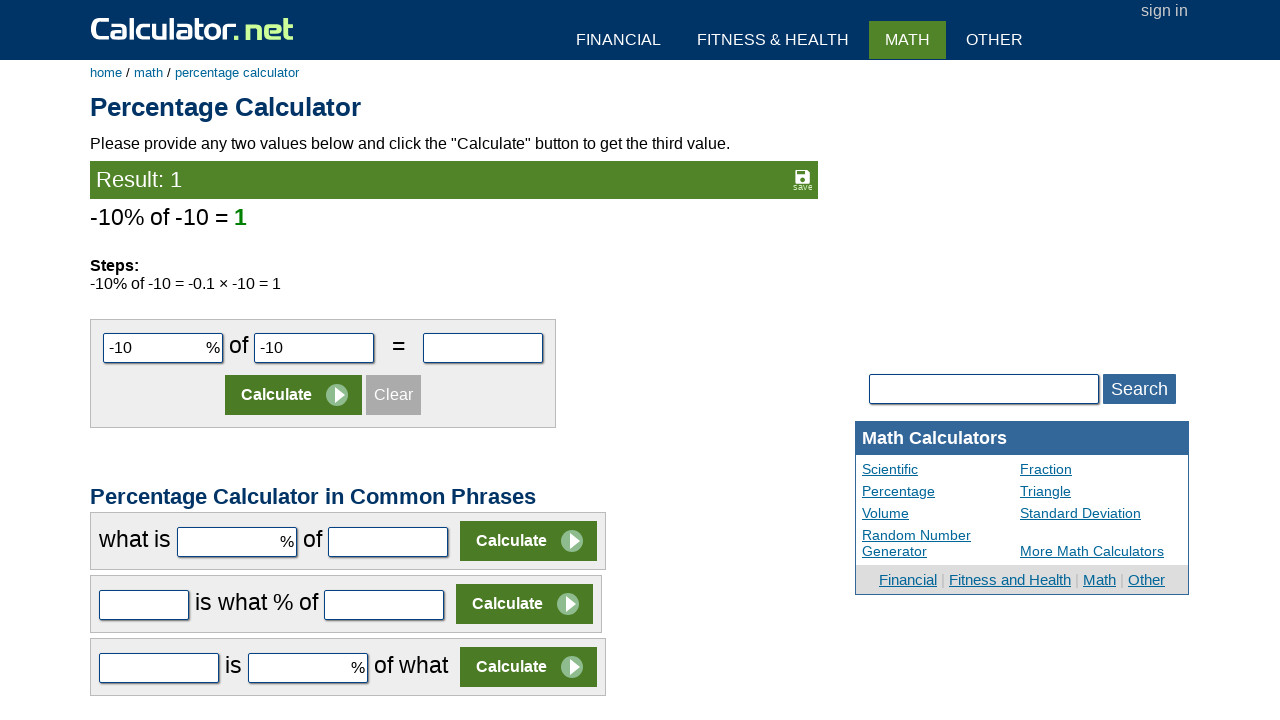

Result appeared for percent calculation with two negative numbers (-10 and -10)
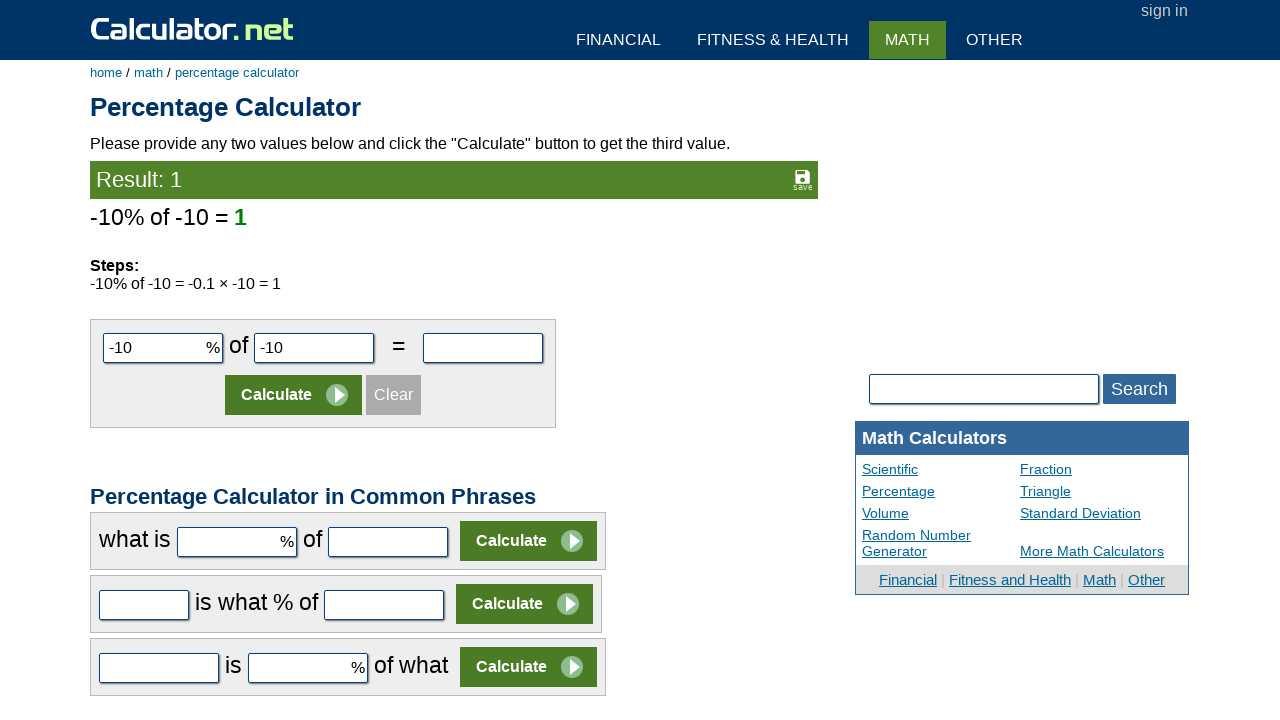

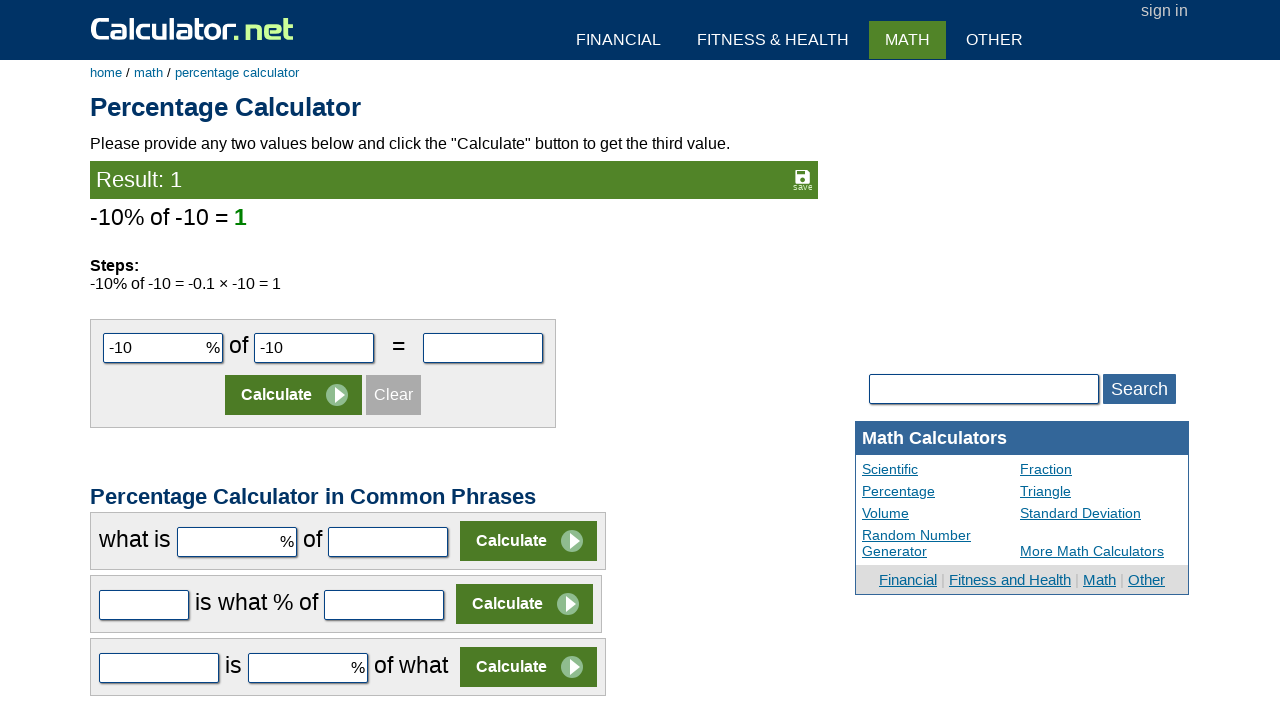